Tests that voting for a car without being authenticated shows a message indicating the user needs to be logged in to vote.

Starting URL: https://buggy.justtestit.org/

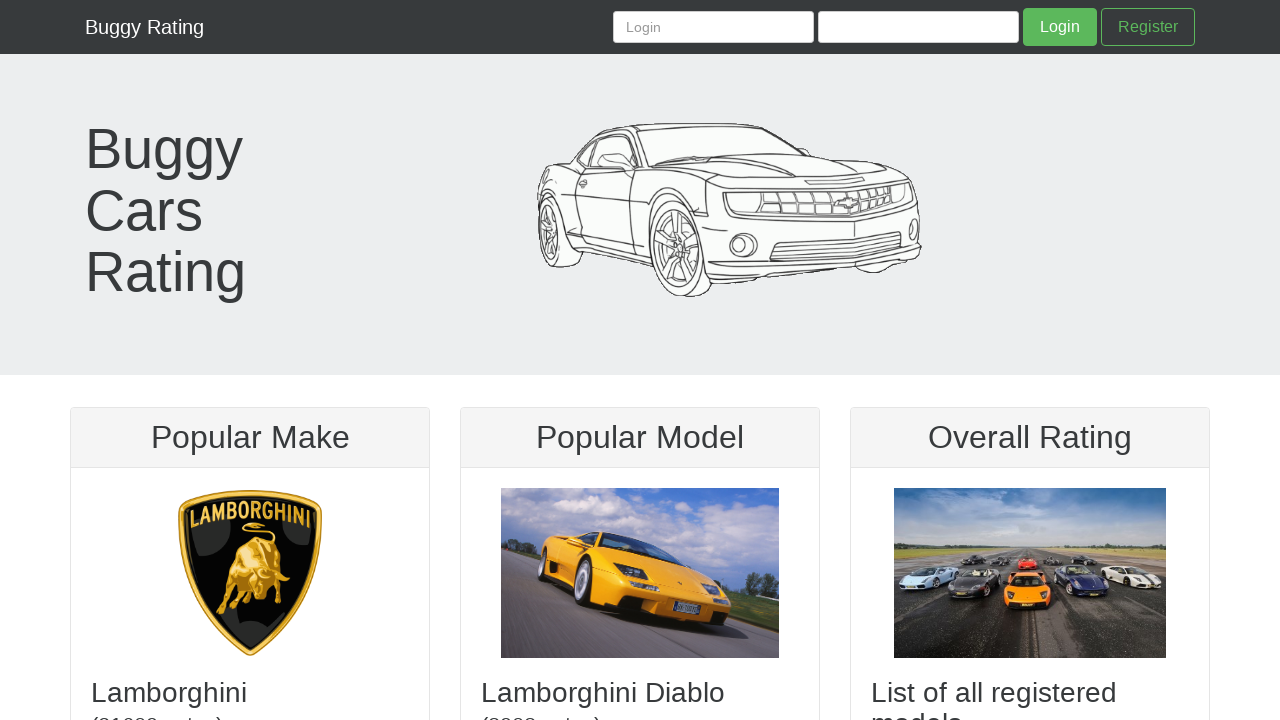

Clicked on Lamborghini link at (250, 573) on internal:role=link[name="Lamborghini"i]
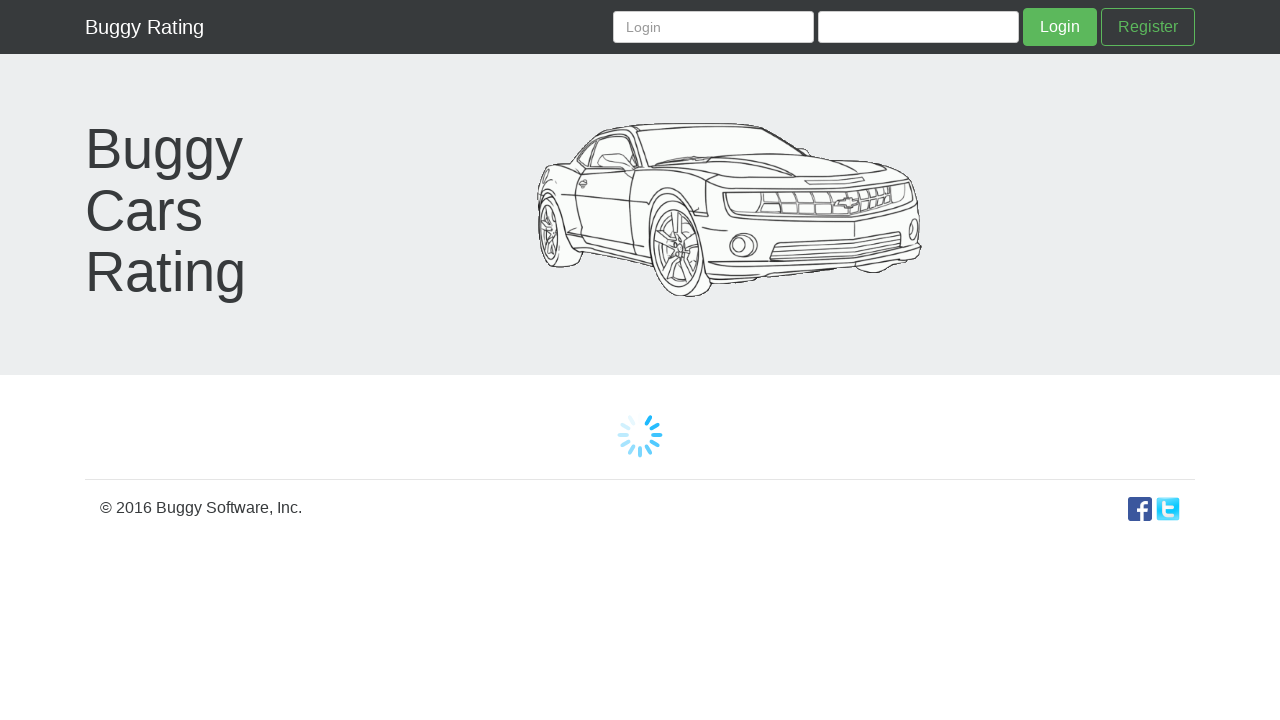

Clicked on Lamborghini Veneno model at (163, 362) on internal:role=link[name="Lamborghini Veneno"i]
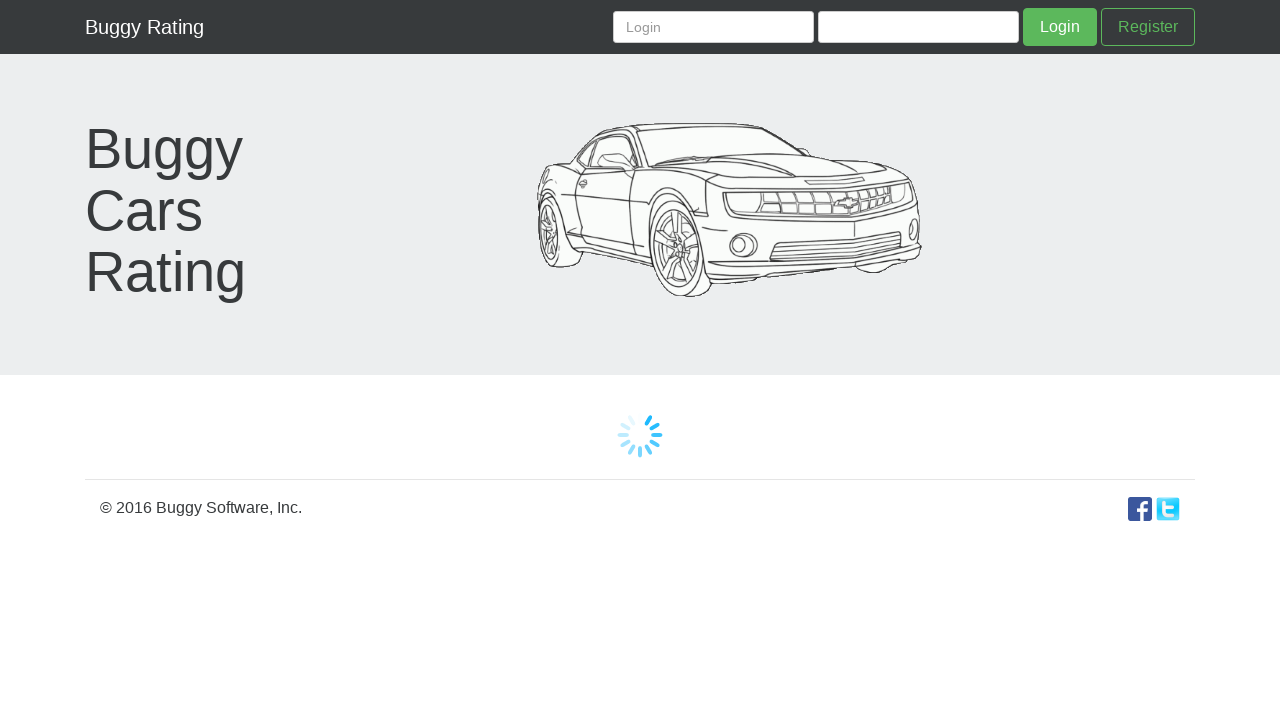

Verified message indicating user needs to be logged in to vote
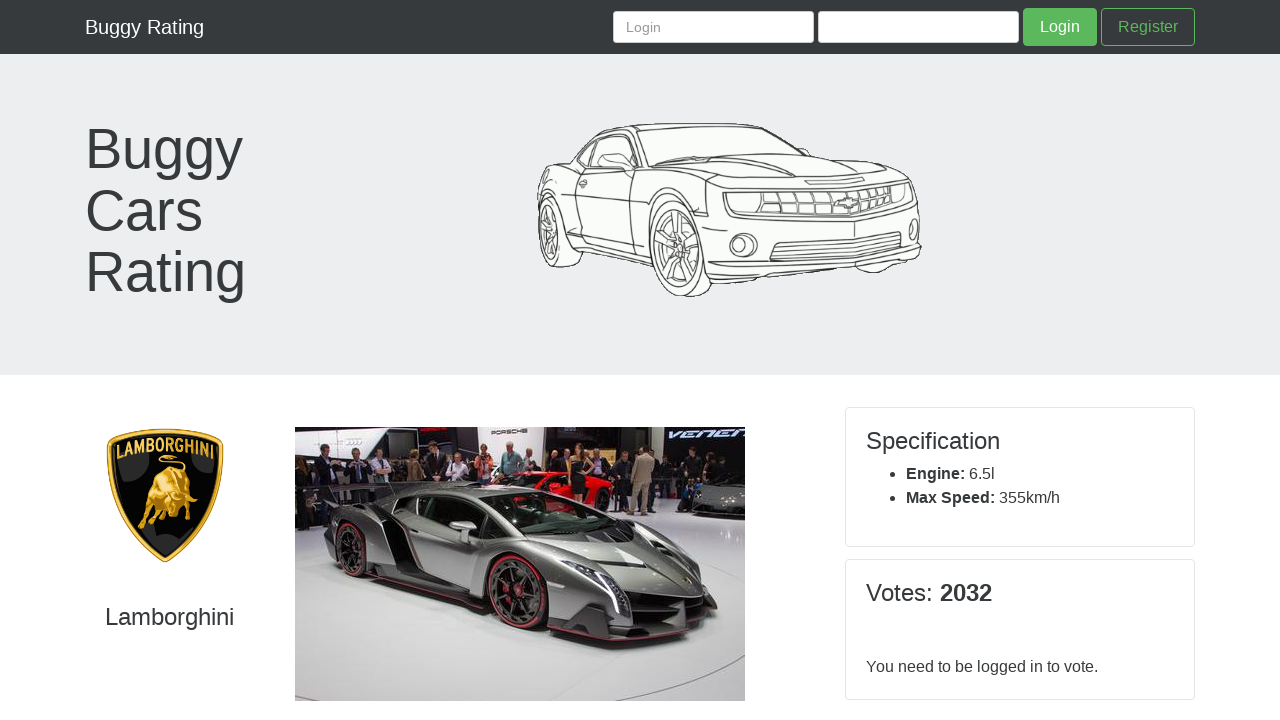

Clicked on Lamborghini link to navigate back to car selection at (165, 495) on internal:role=link[name="Lamborghini"i]
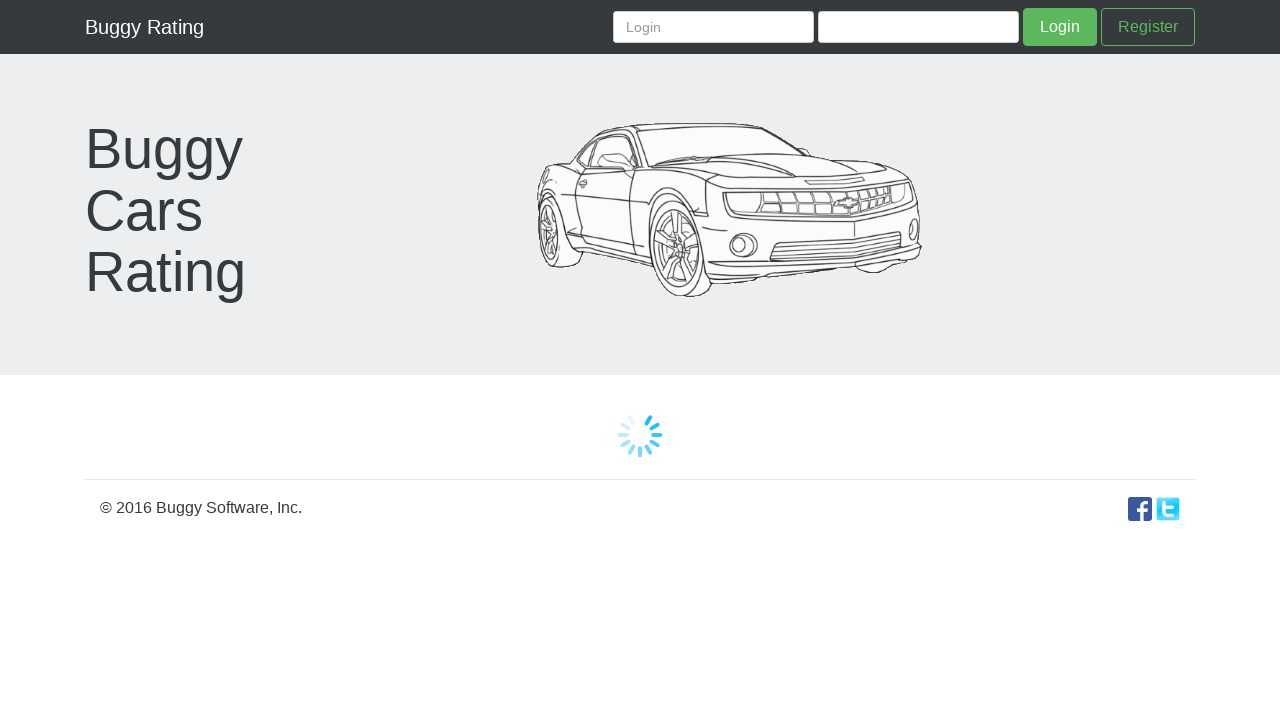

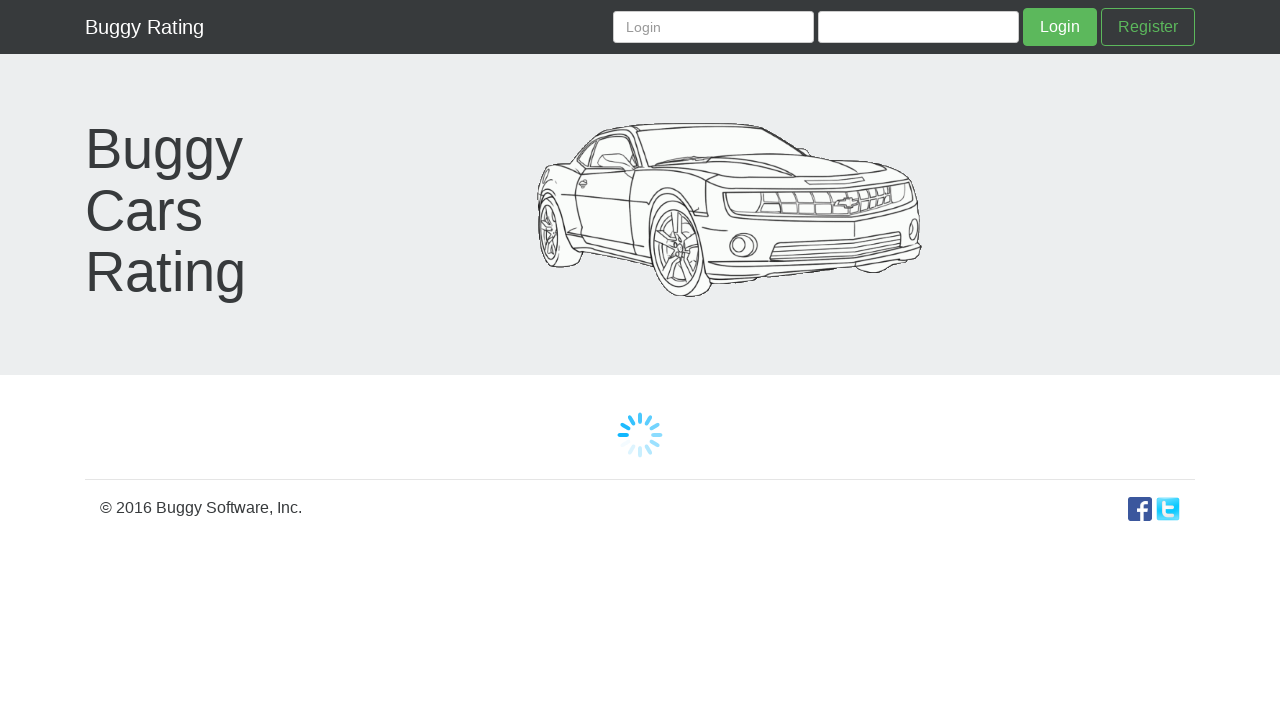